Navigates to SpiceJet airline website and verifies the page loads successfully

Starting URL: https://www.spicejet.com/

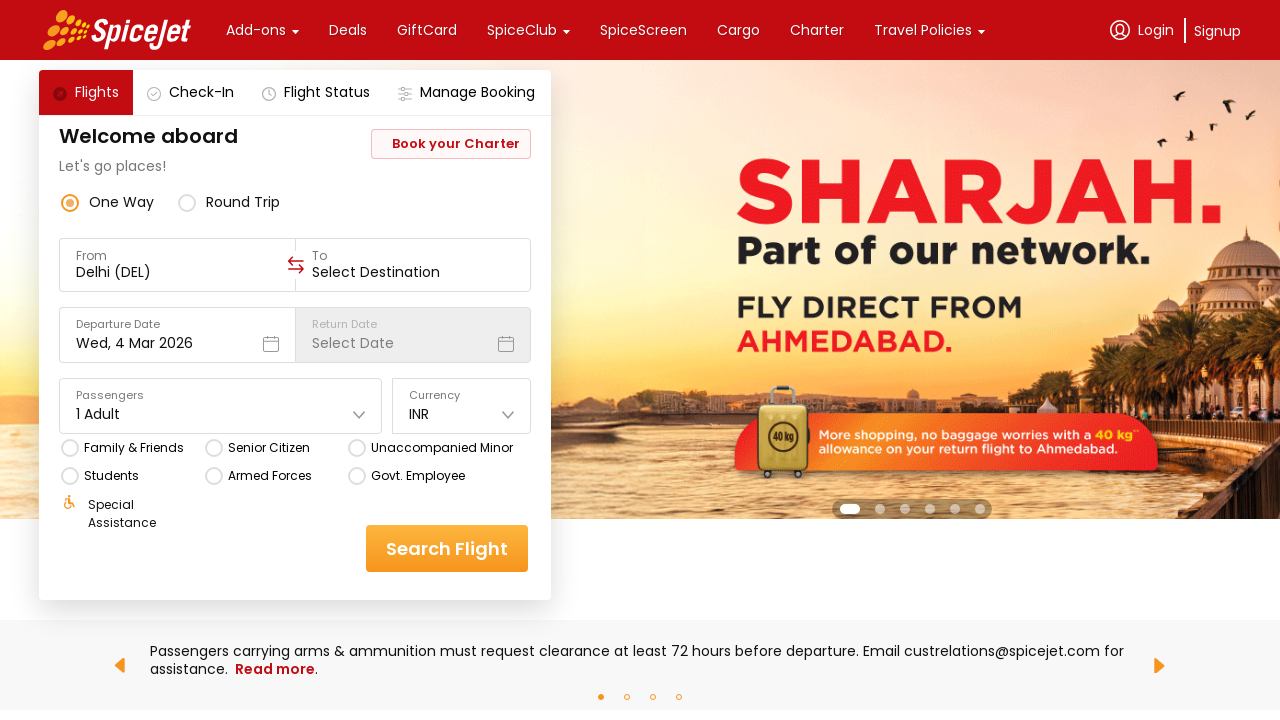

Waited for network idle state to confirm page load
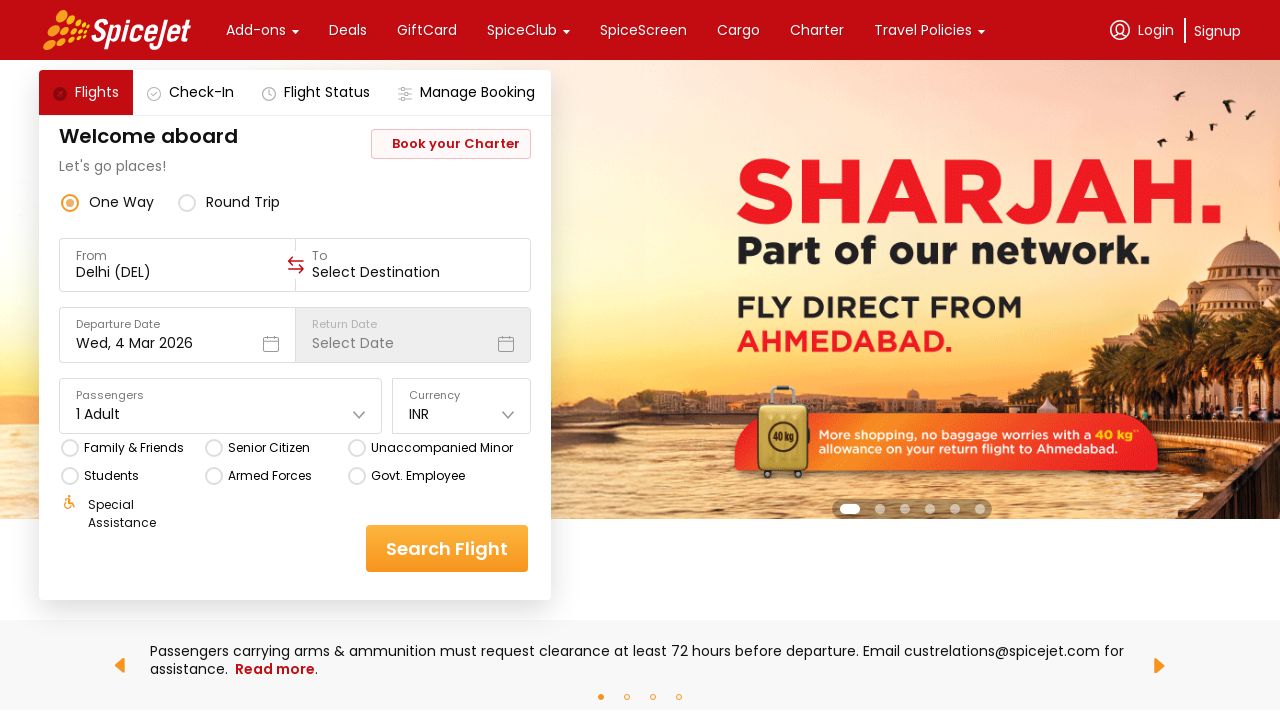

Verified body element is present on SpiceJet homepage
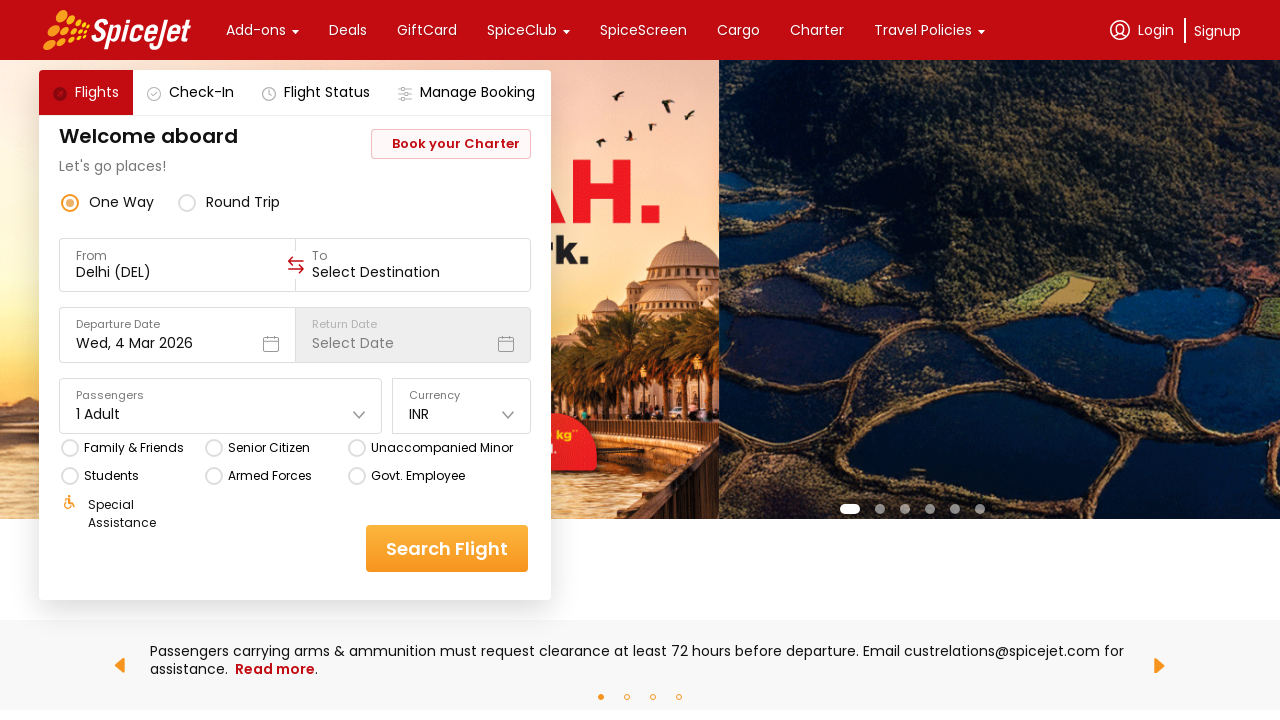

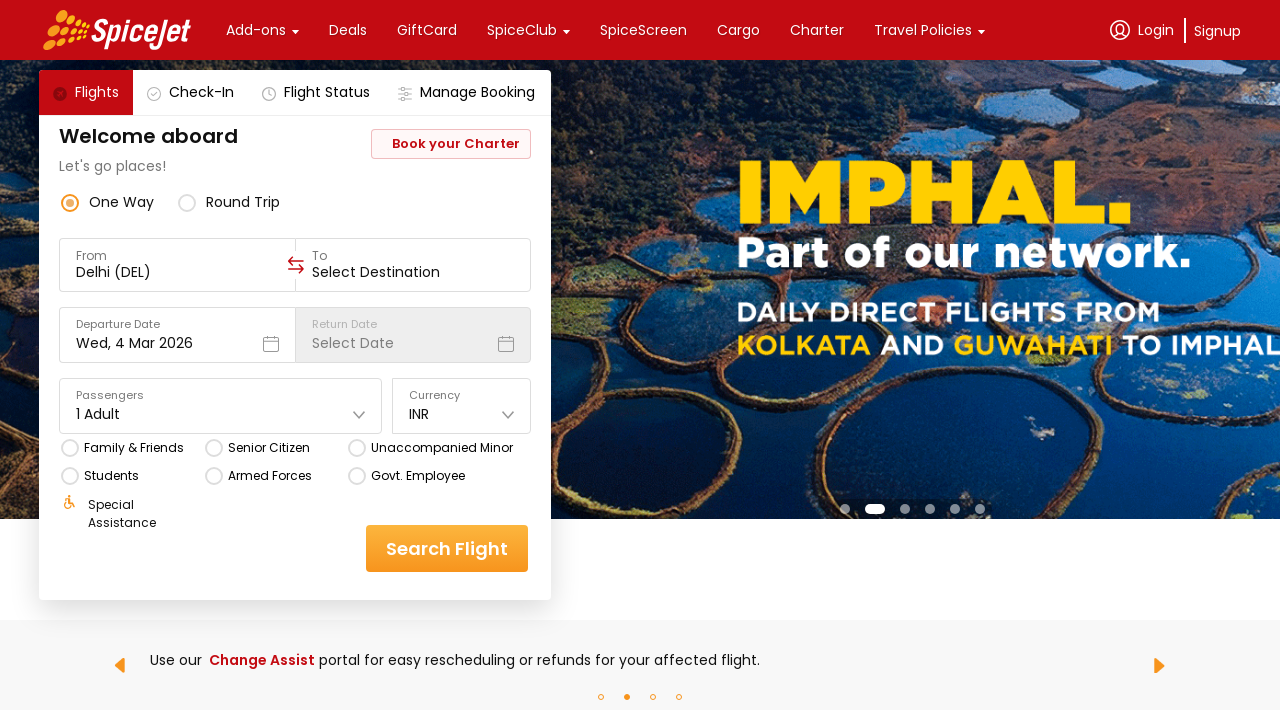